Tests JavaScript Alert dialog by clicking the alert button, accepting the alert, and verifying the result message

Starting URL: https://the-internet.herokuapp.com/javascript_alerts

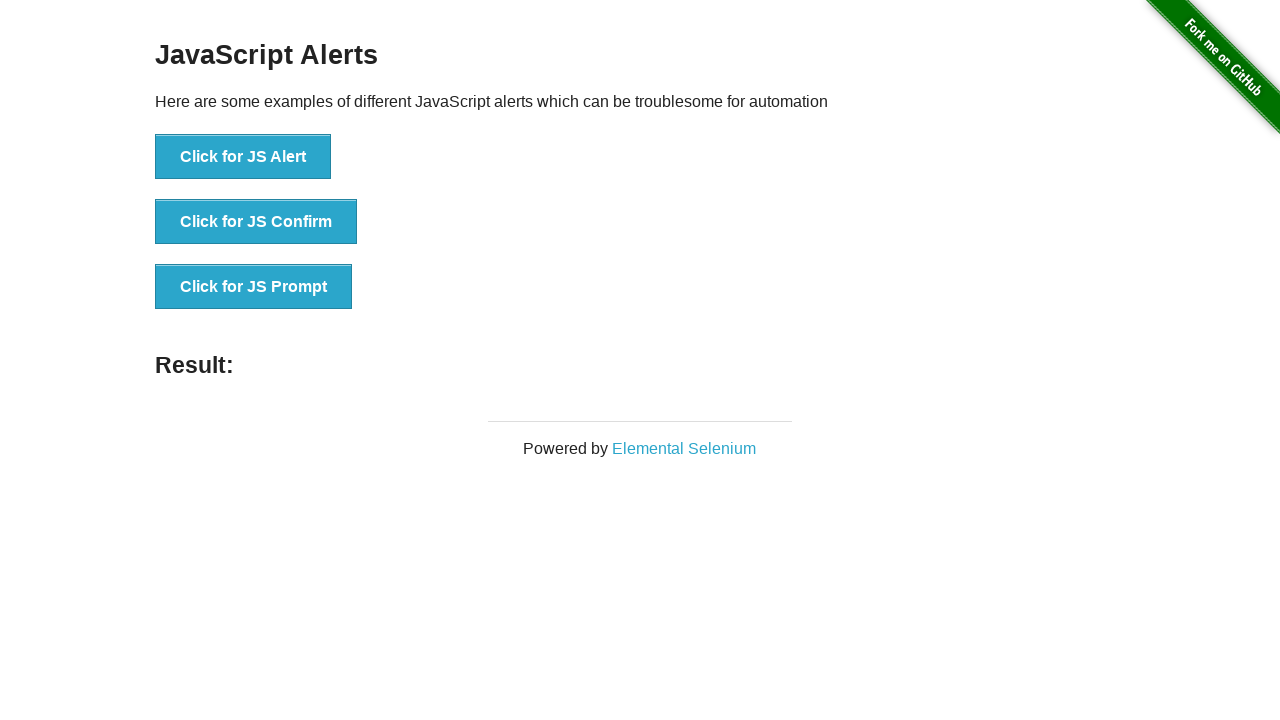

Clicked the 'Click for JS Alert' button at (243, 157) on xpath=//button[text()='Click for JS Alert']
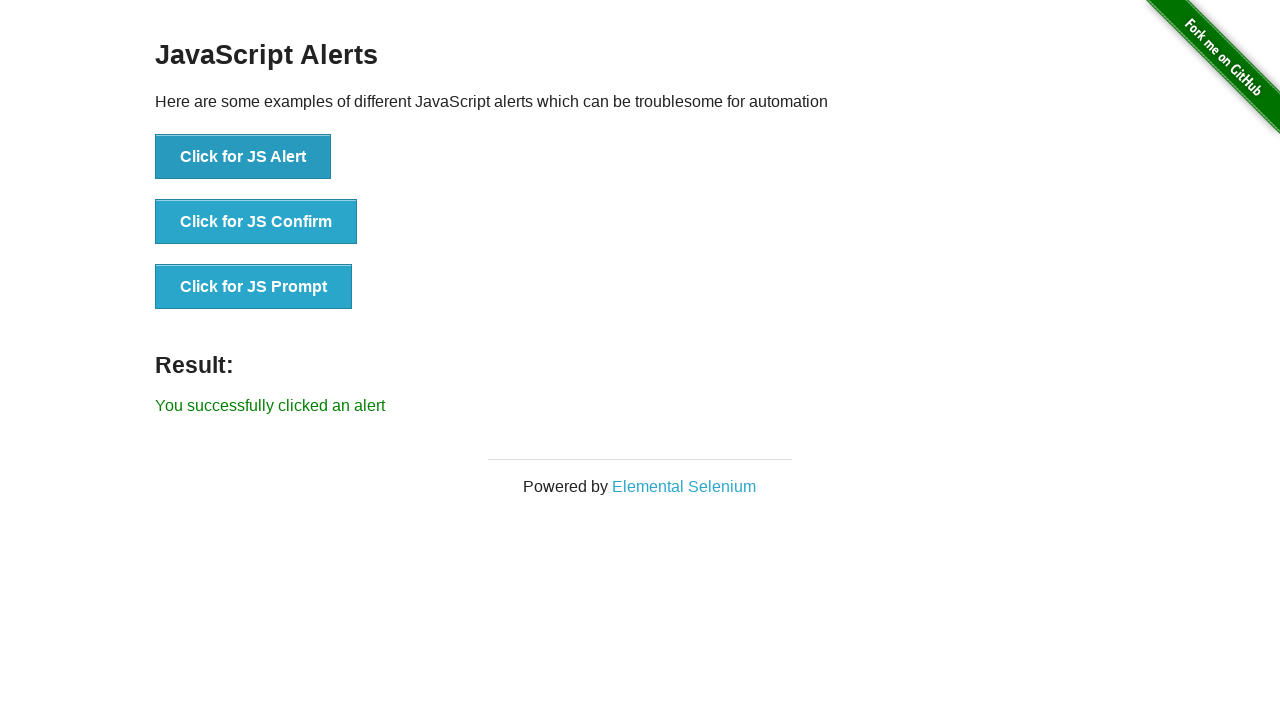

Set up dialog handler to accept alerts
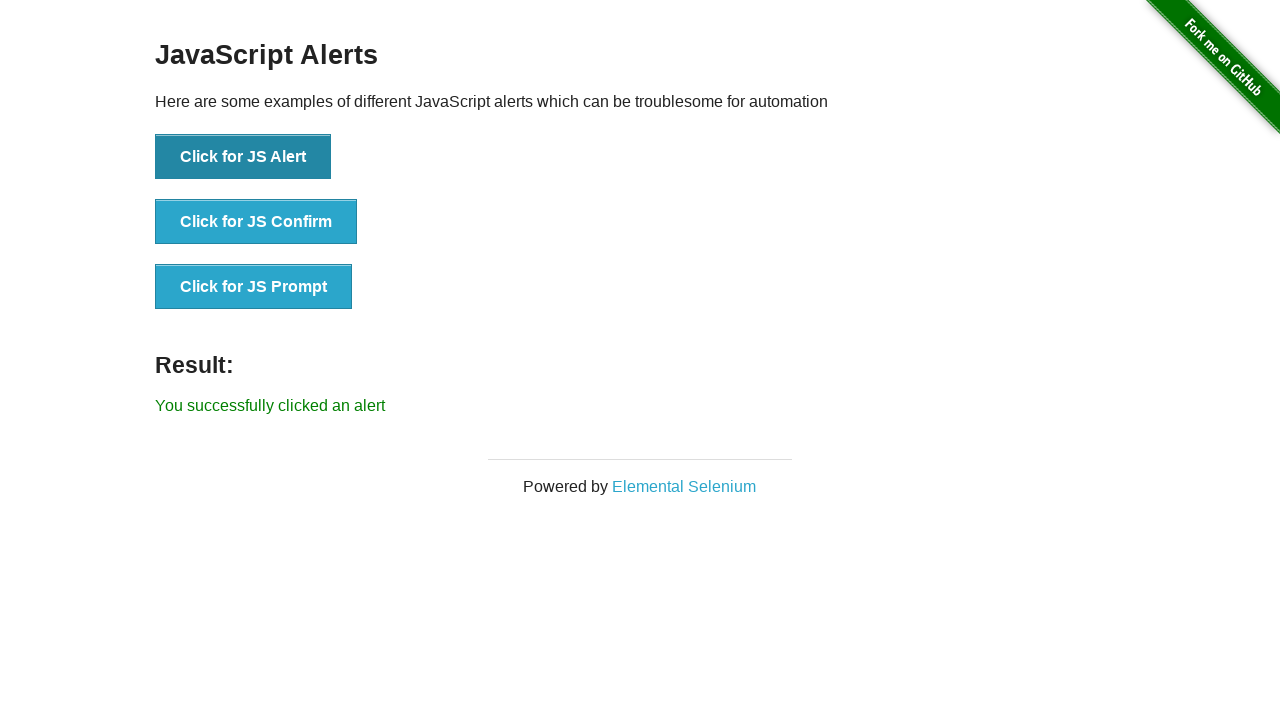

Result message element loaded after accepting alert
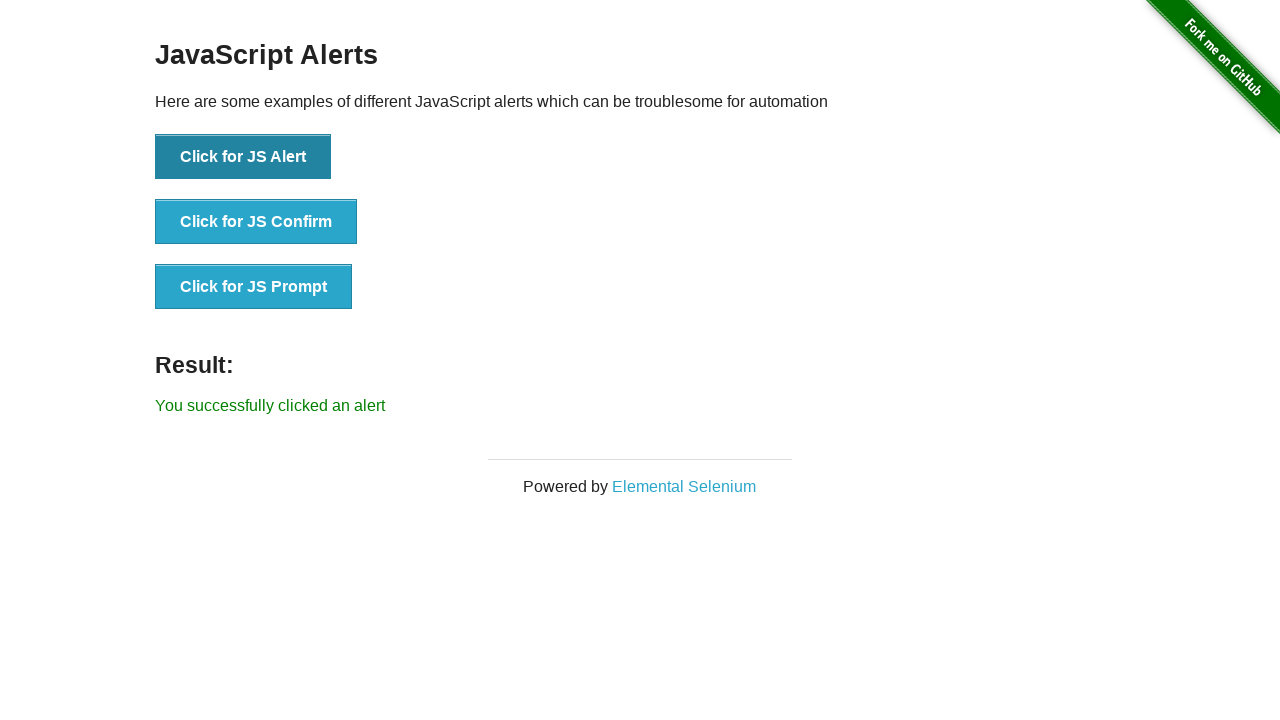

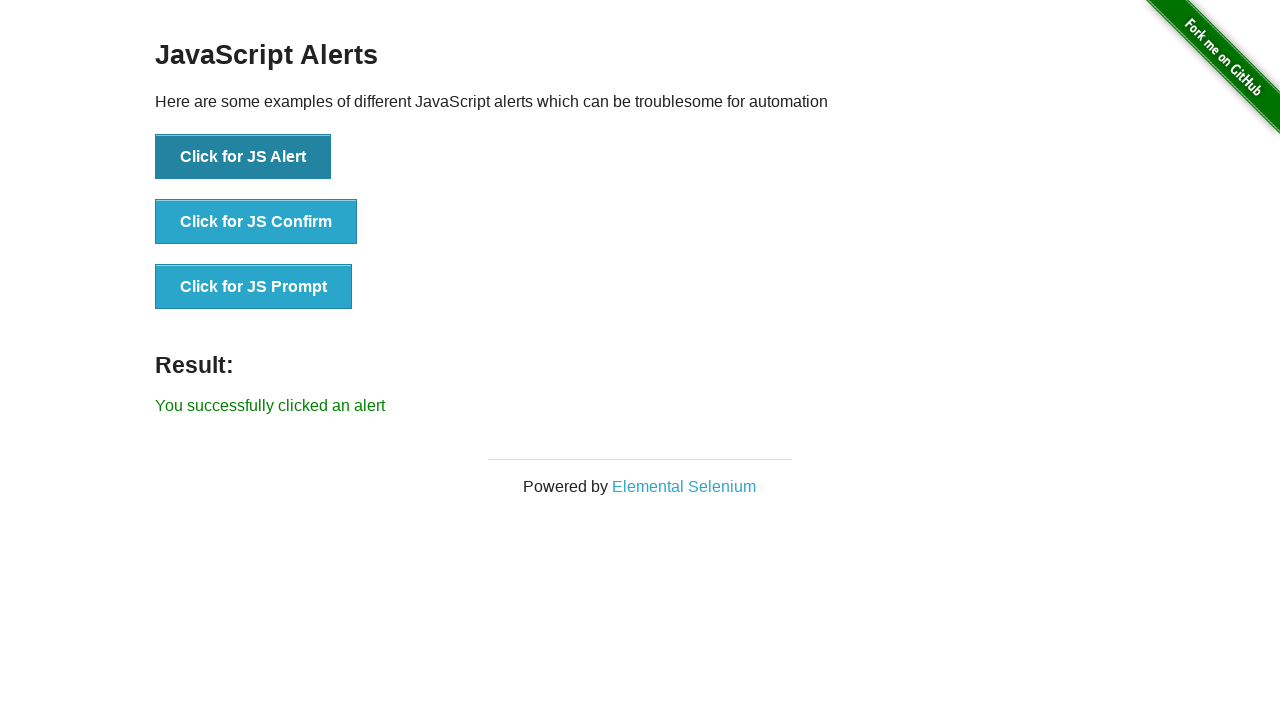